Tests interaction with Shadow DOM elements on a Selenium practice page by navigating through nested shadow roots, clicking elements, and performing keyboard navigation with Tab and Enter keys.

Starting URL: https://selectorshub.com/xpath-practice-page/

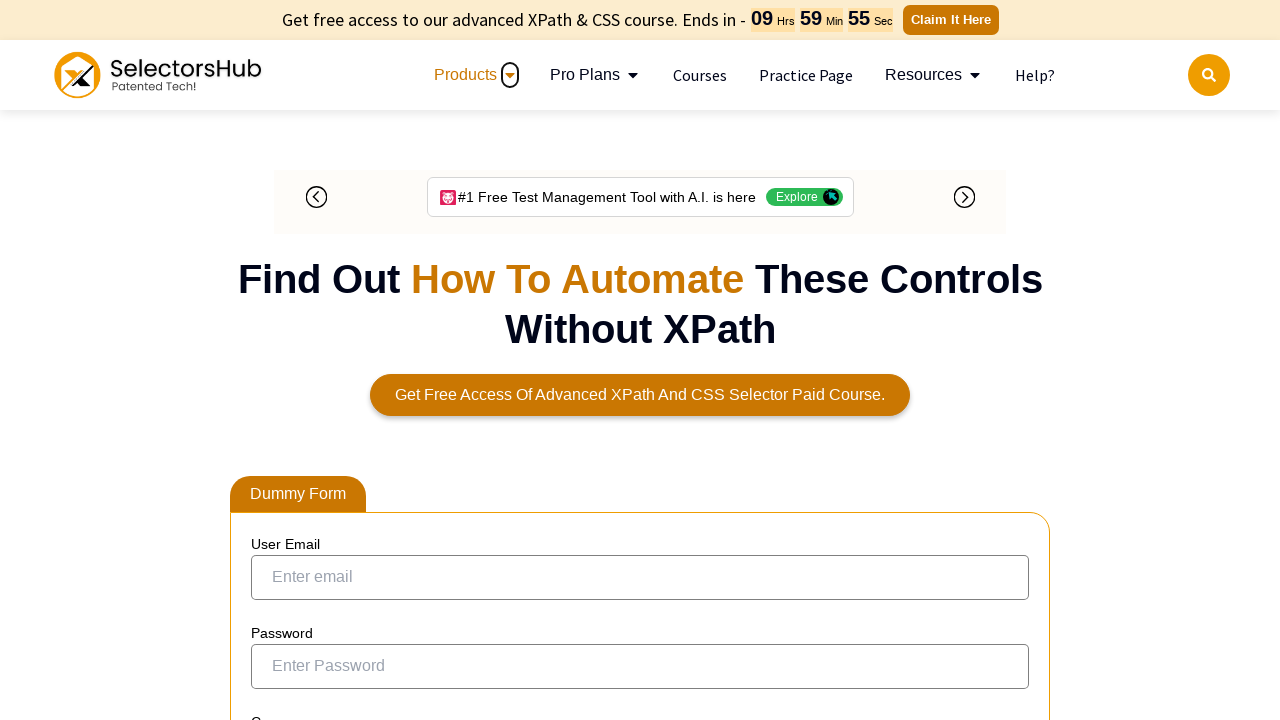

Waited for #userName element to load
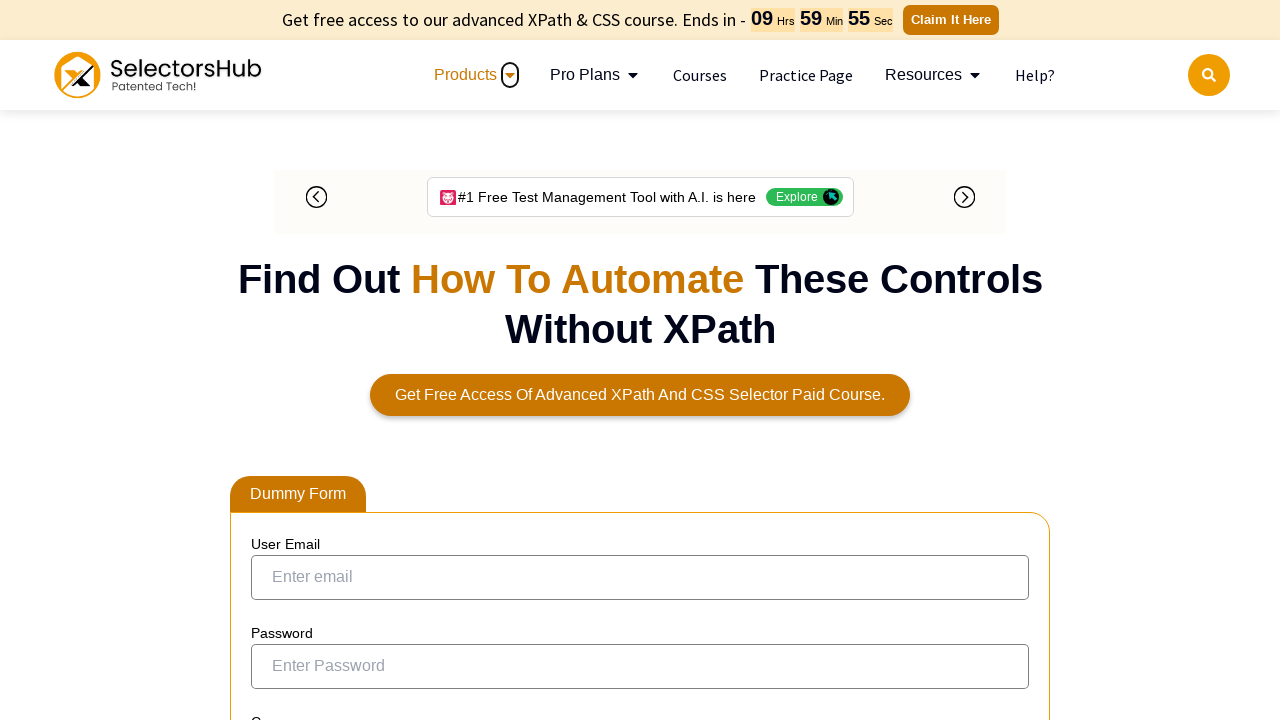

Located shadow DOM host element #userName
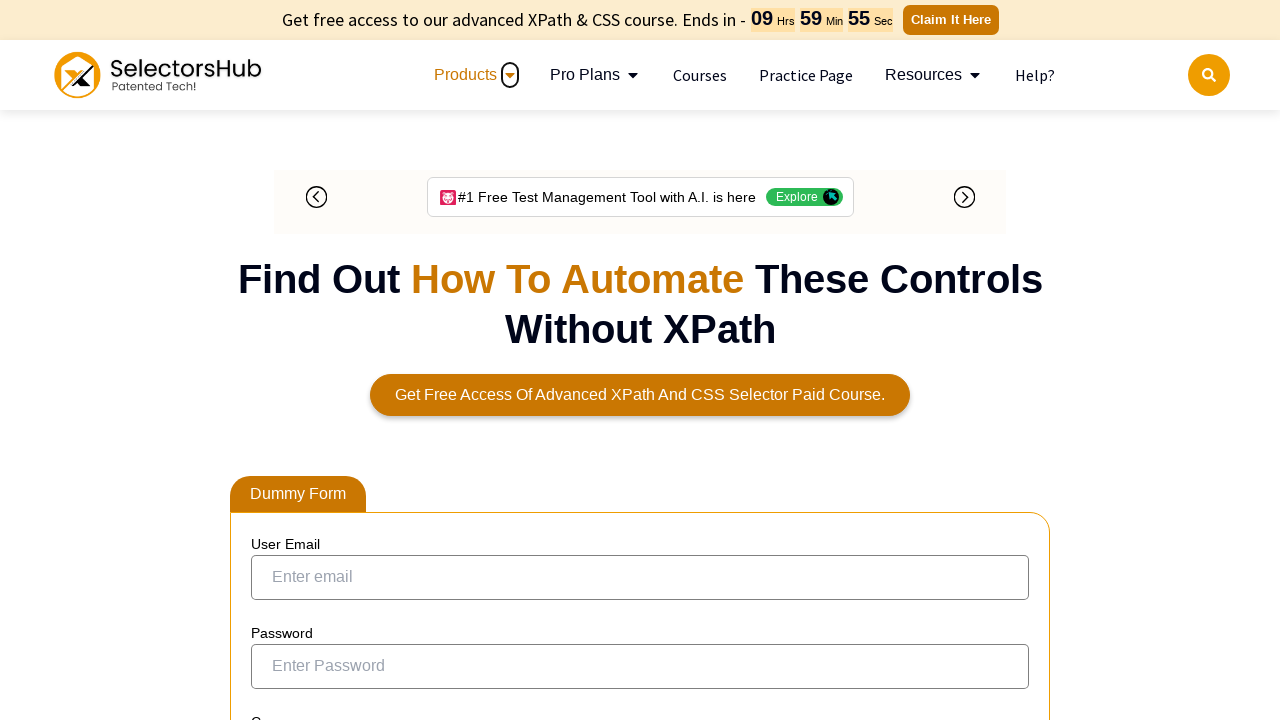

Waited 1 second for shadow DOM to stabilize
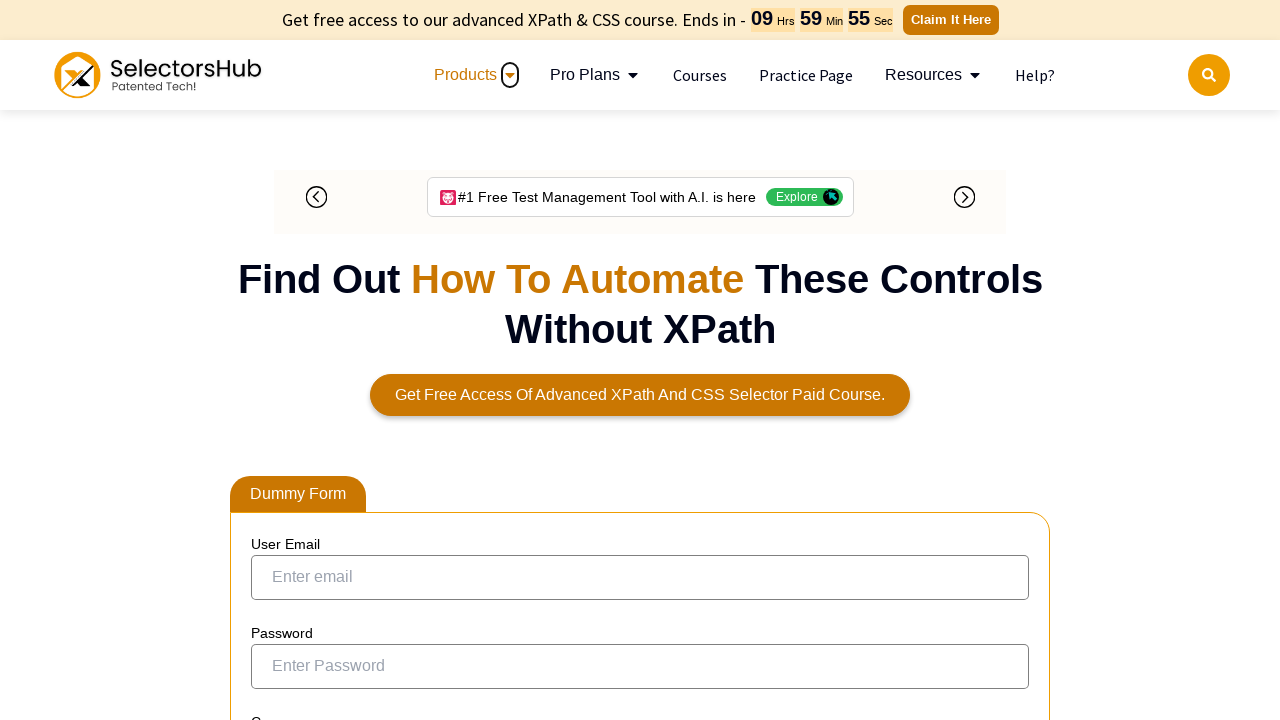

Clicked on shadow DOM element #userName at (640, 360) on #userName
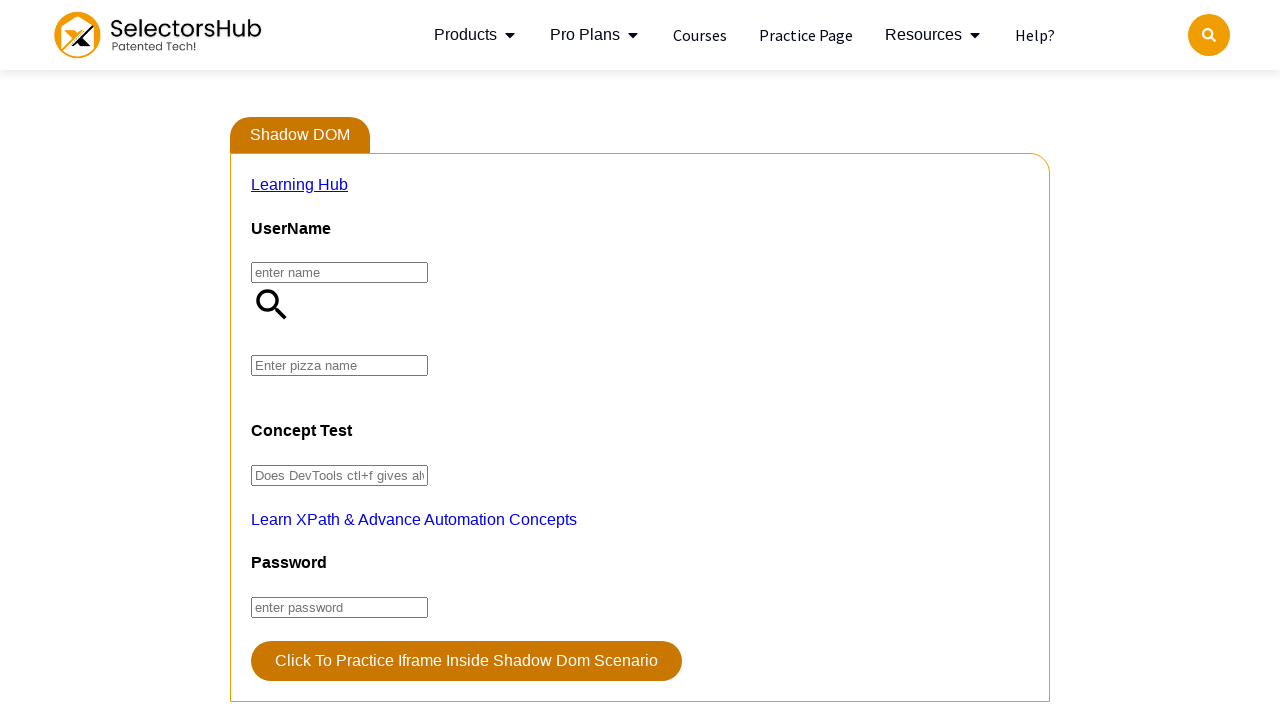

Pressed Tab key for keyboard navigation
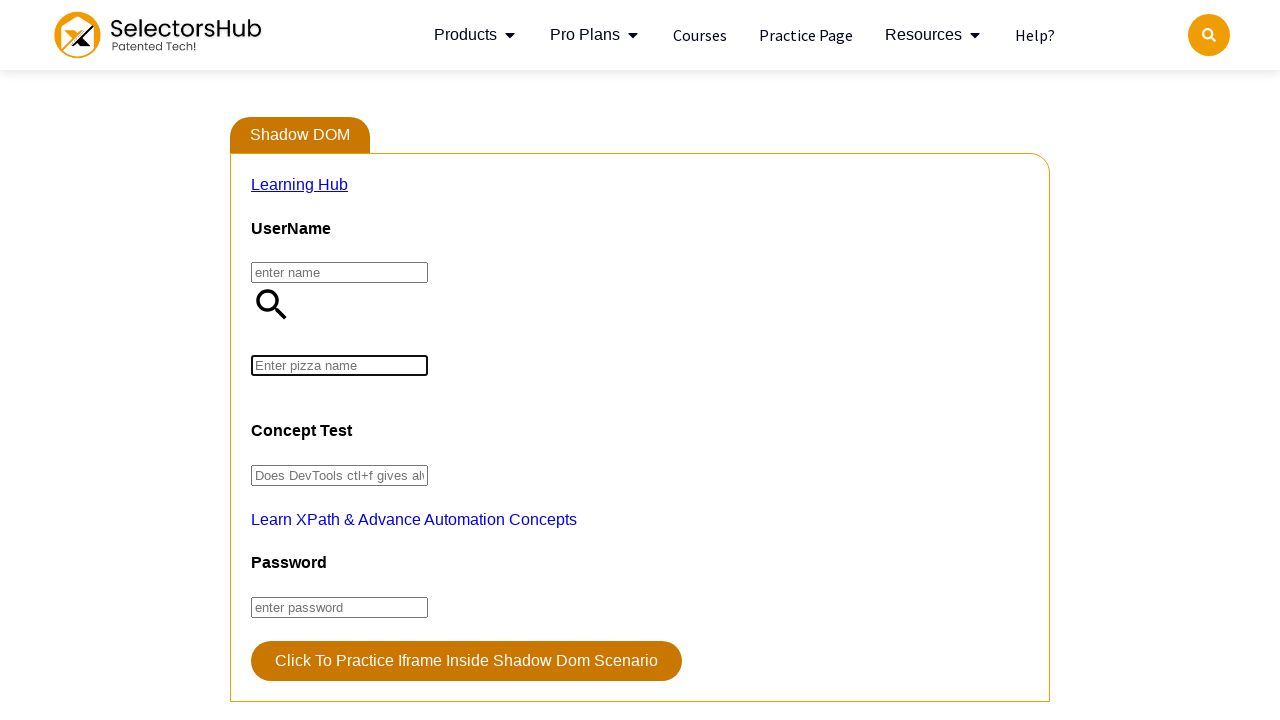

Pressed Tab key again for keyboard navigation
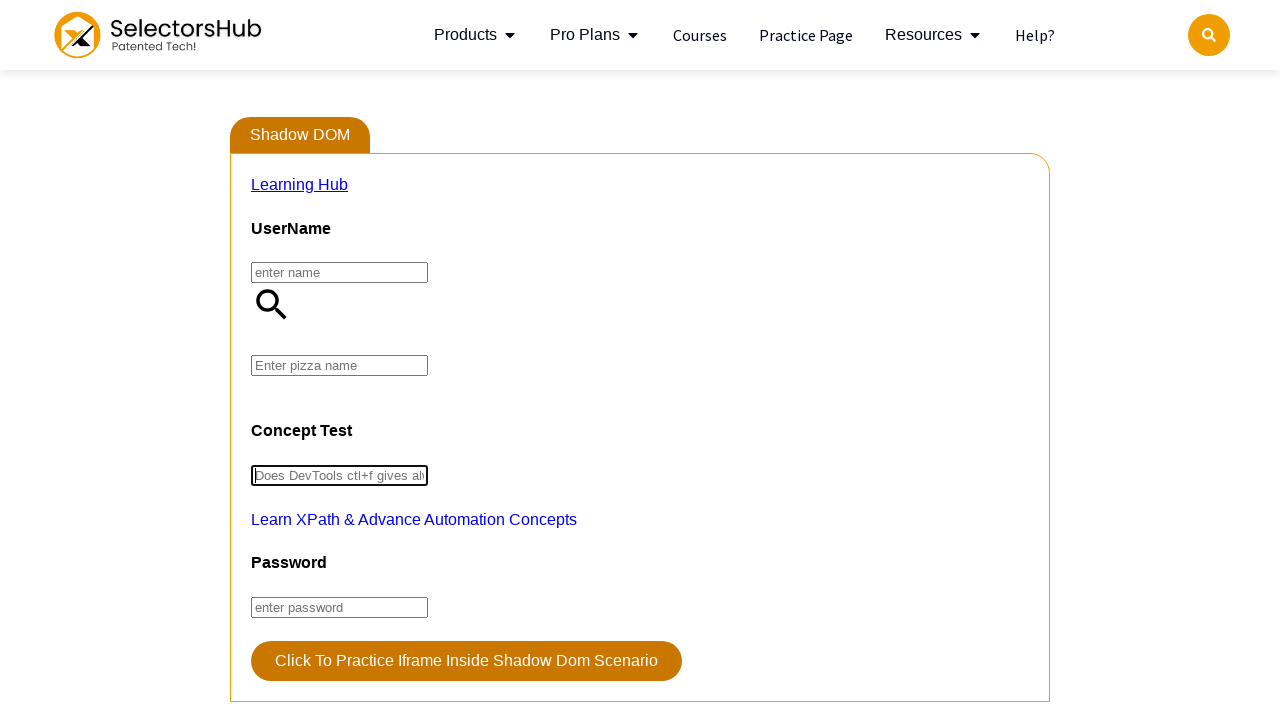

Pressed Enter key to confirm selection, likely clicking Udemy link
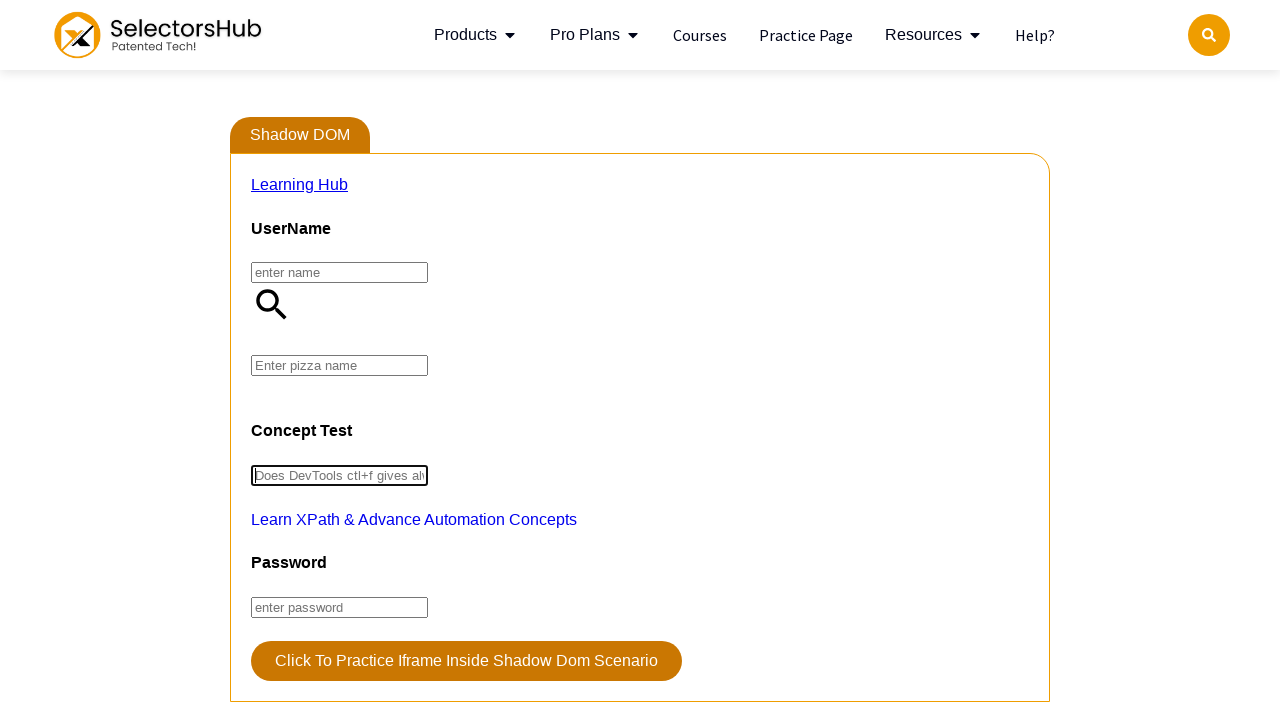

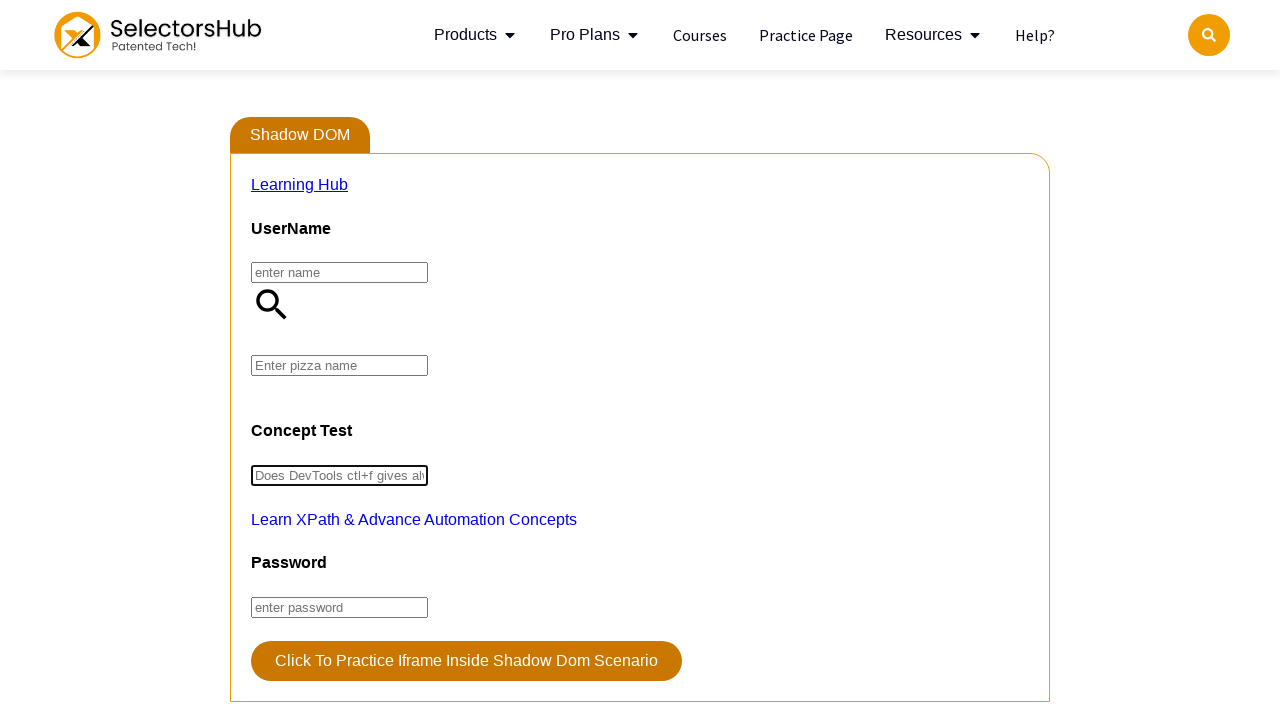